Tests browser navigation functionality by clicking a link, then using browser back, forward, and refresh controls on the-internet.herokuapp.com

Starting URL: http://the-internet.herokuapp.com/

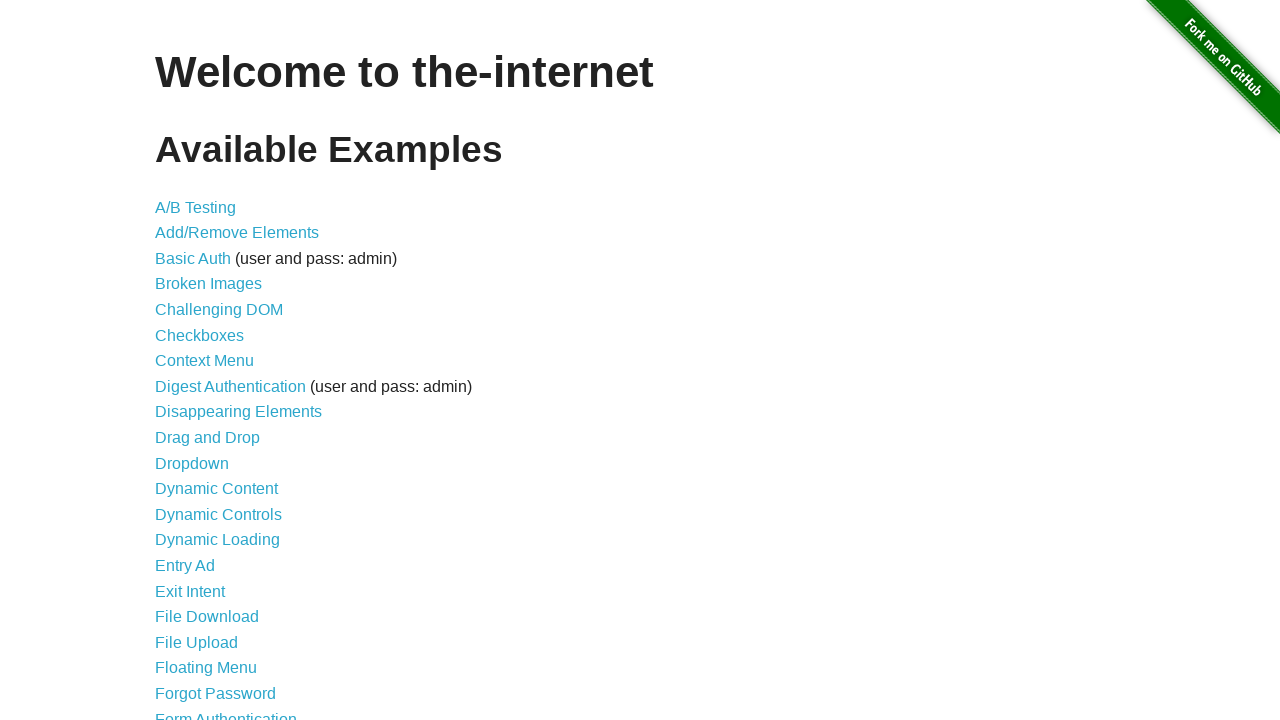

Clicked on 'Broken Images' link at (208, 284) on text=Broken Images
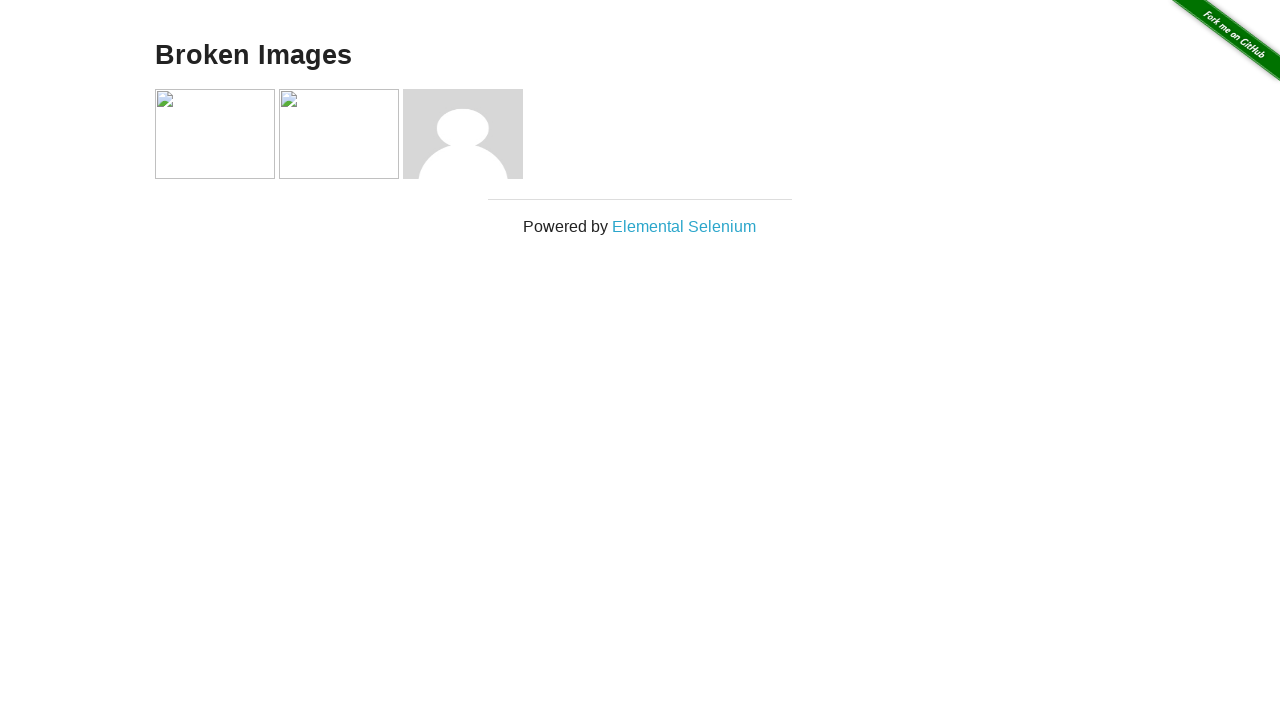

Broken Images page loaded
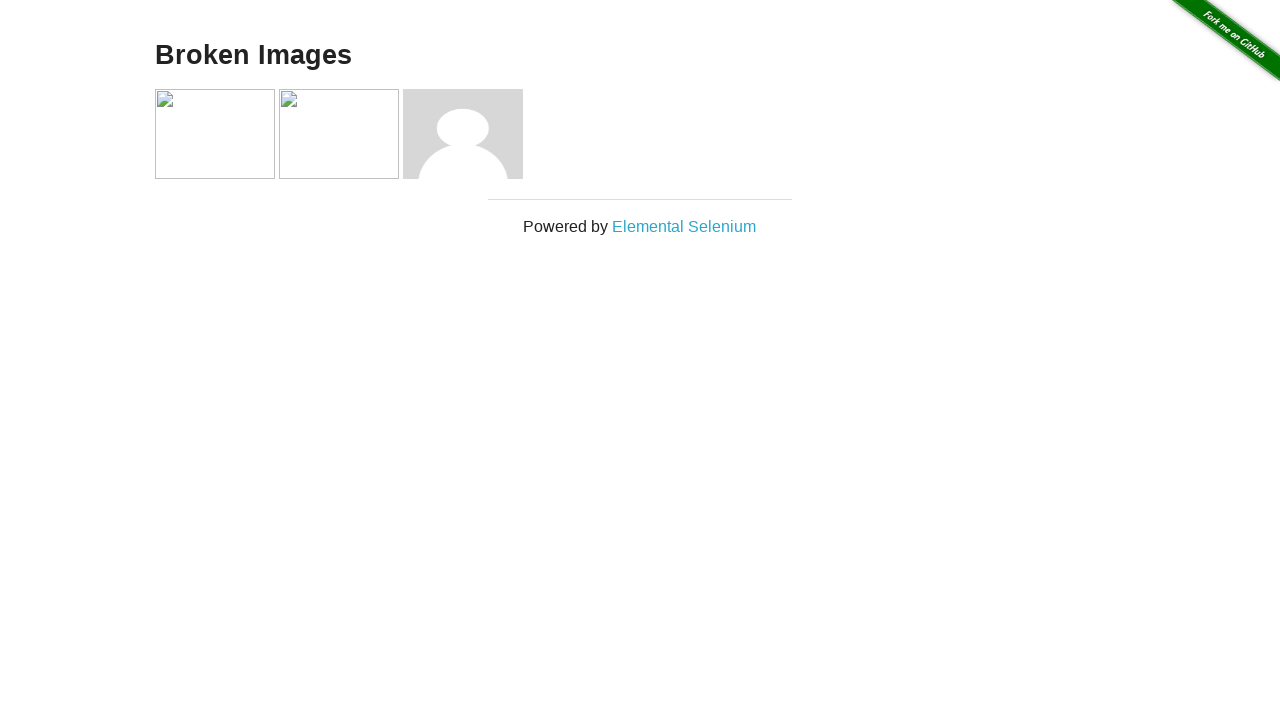

Navigated back to previous page using browser back button
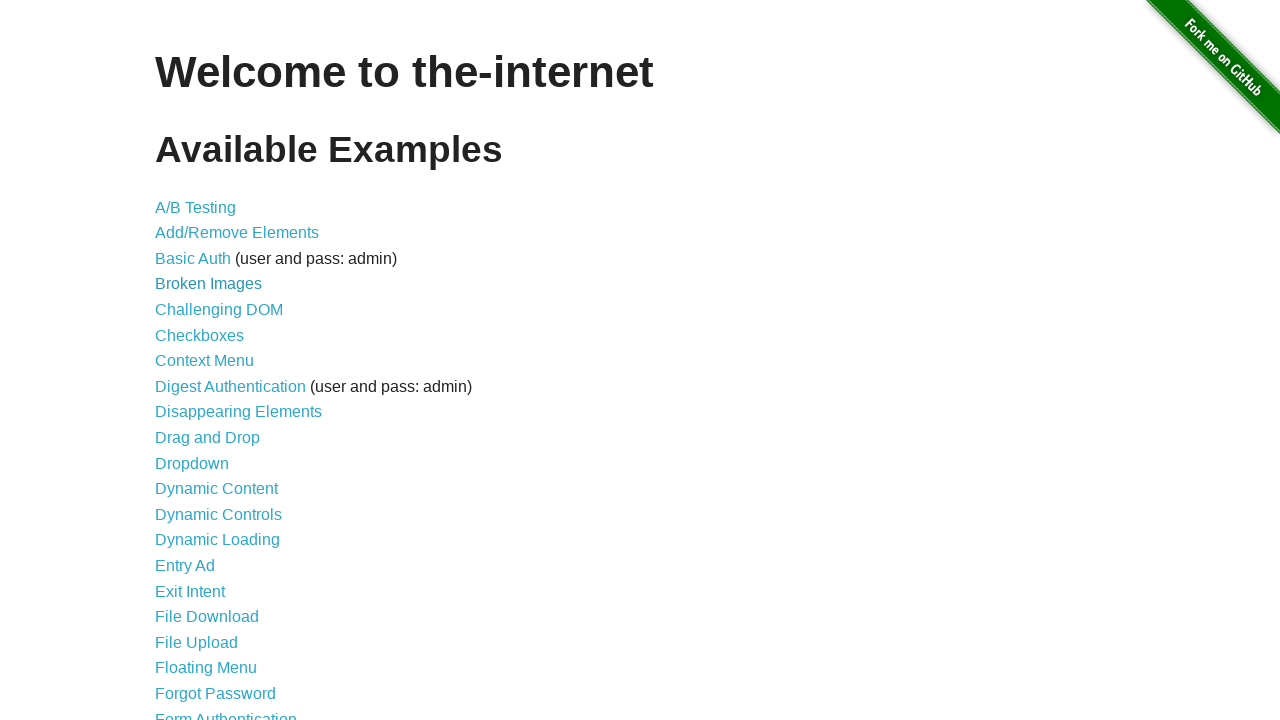

Previous page loaded after navigating back
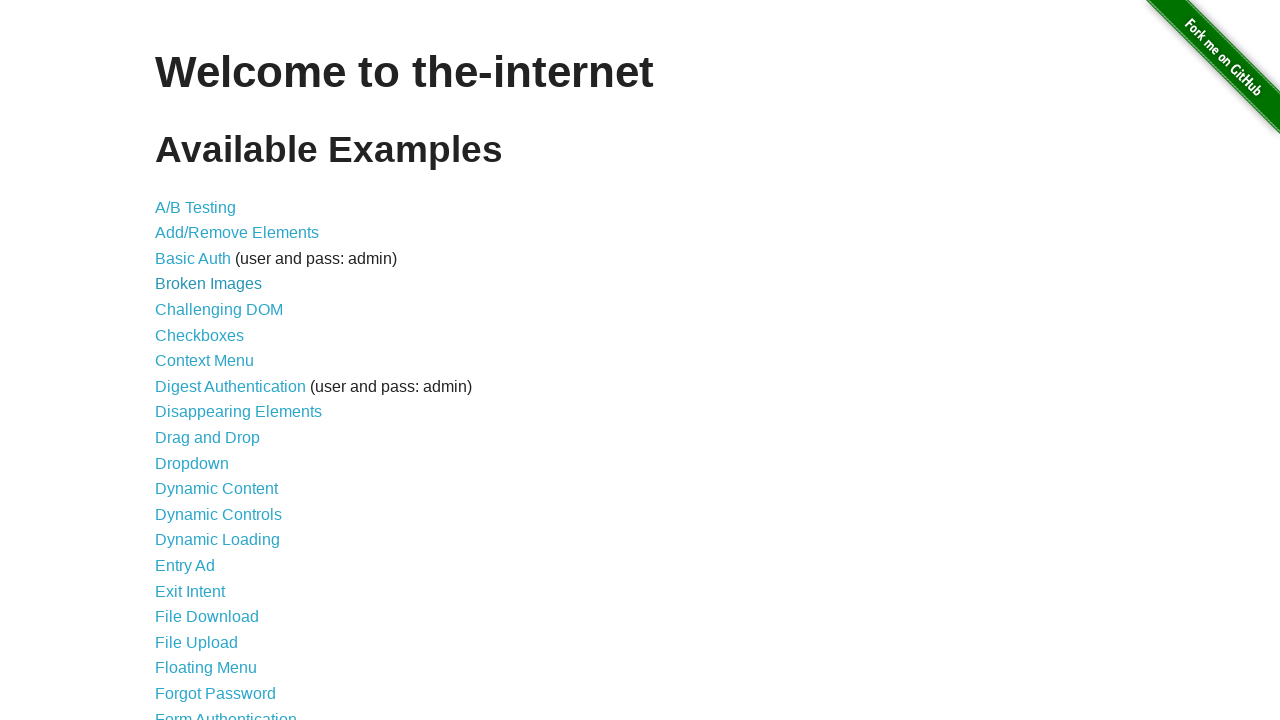

Navigated forward to Broken Images page using browser forward button
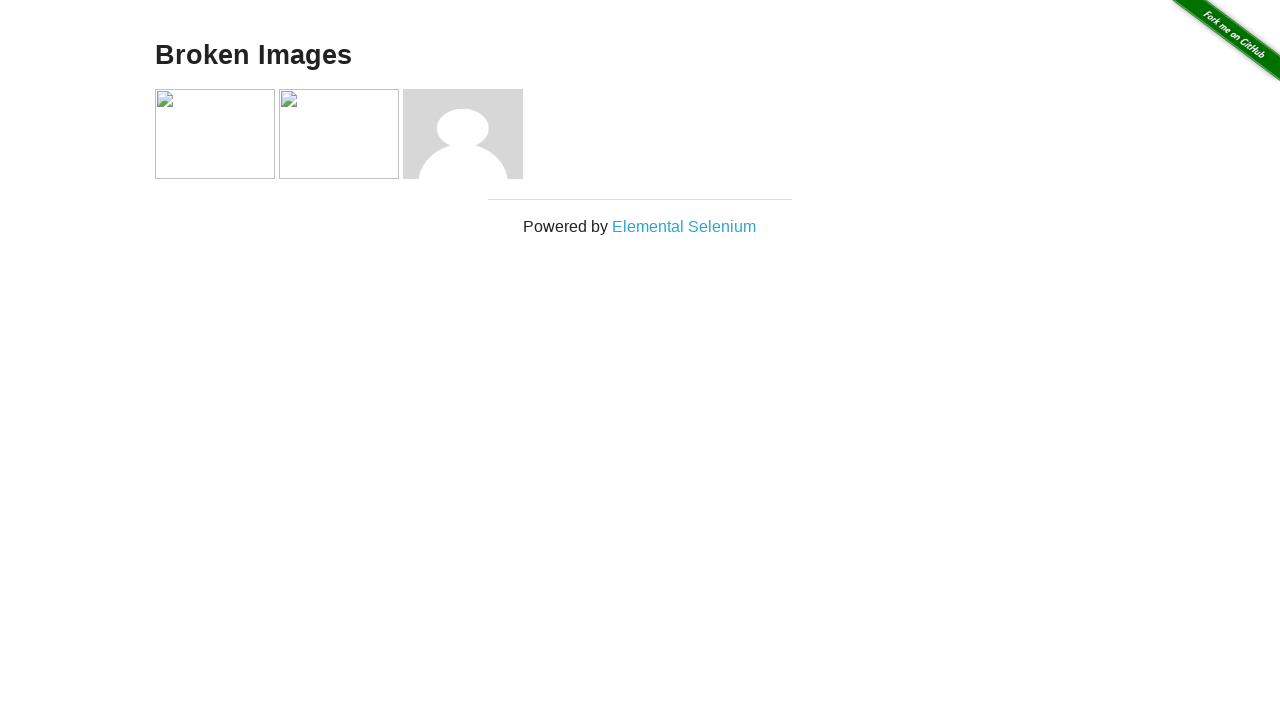

Broken Images page loaded after navigating forward
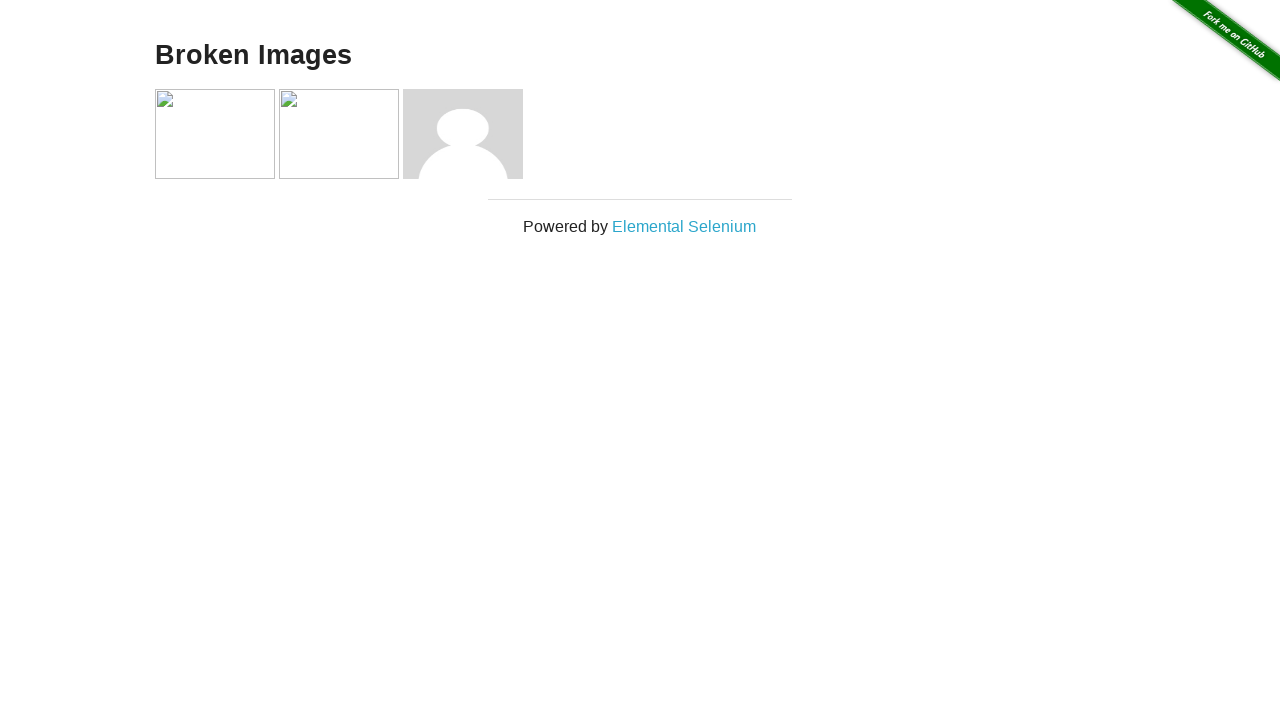

Refreshed the Broken Images page
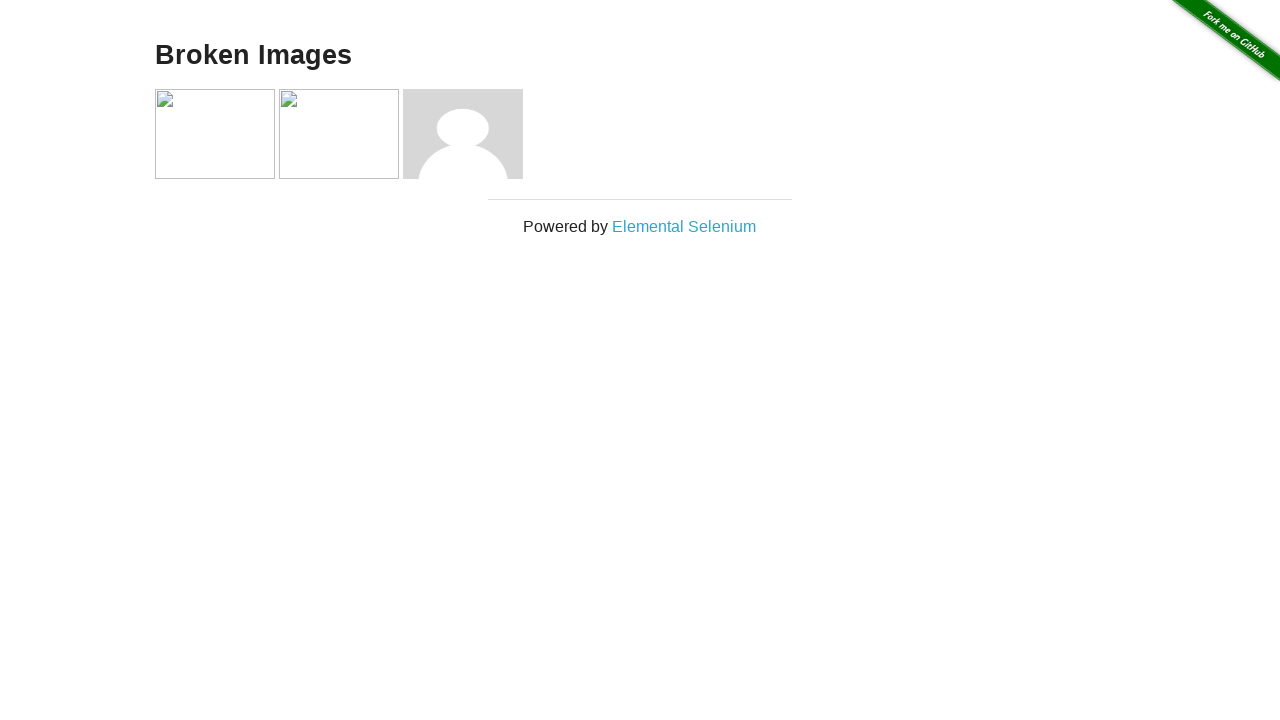

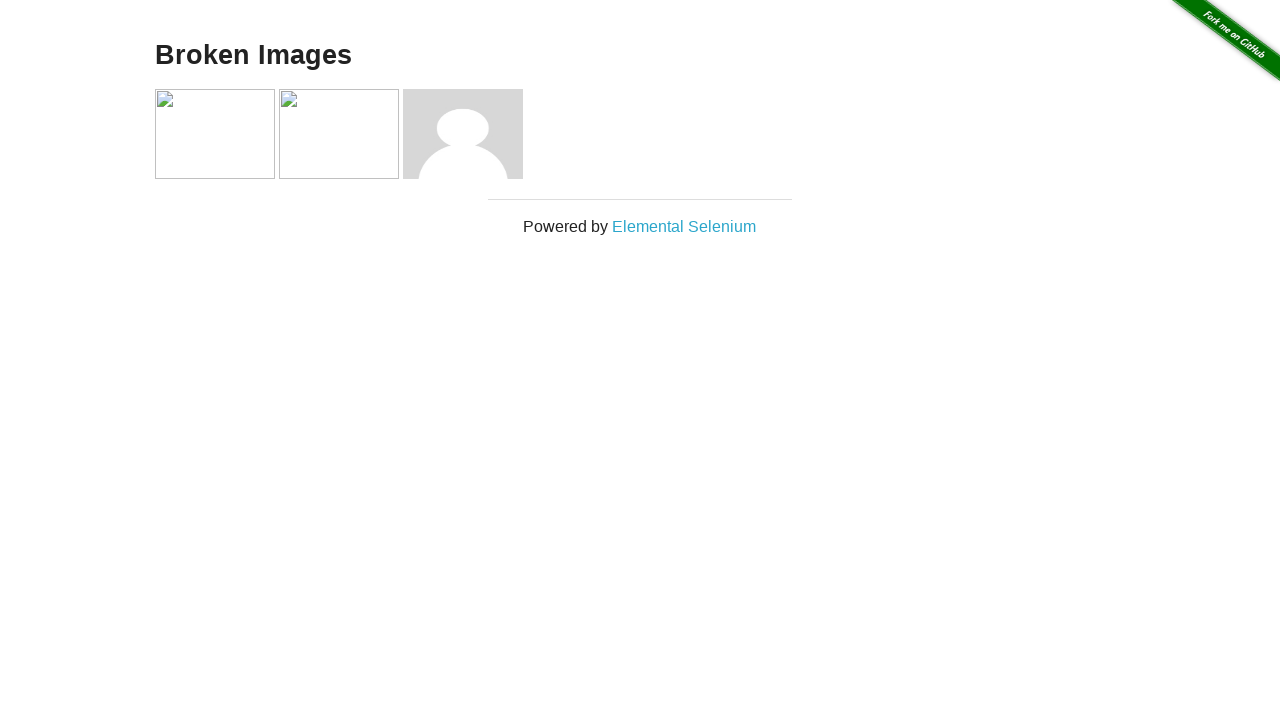